Tests getting the HTML content of an element on WebdriverIO homepage

Starting URL: https://webdriver.io

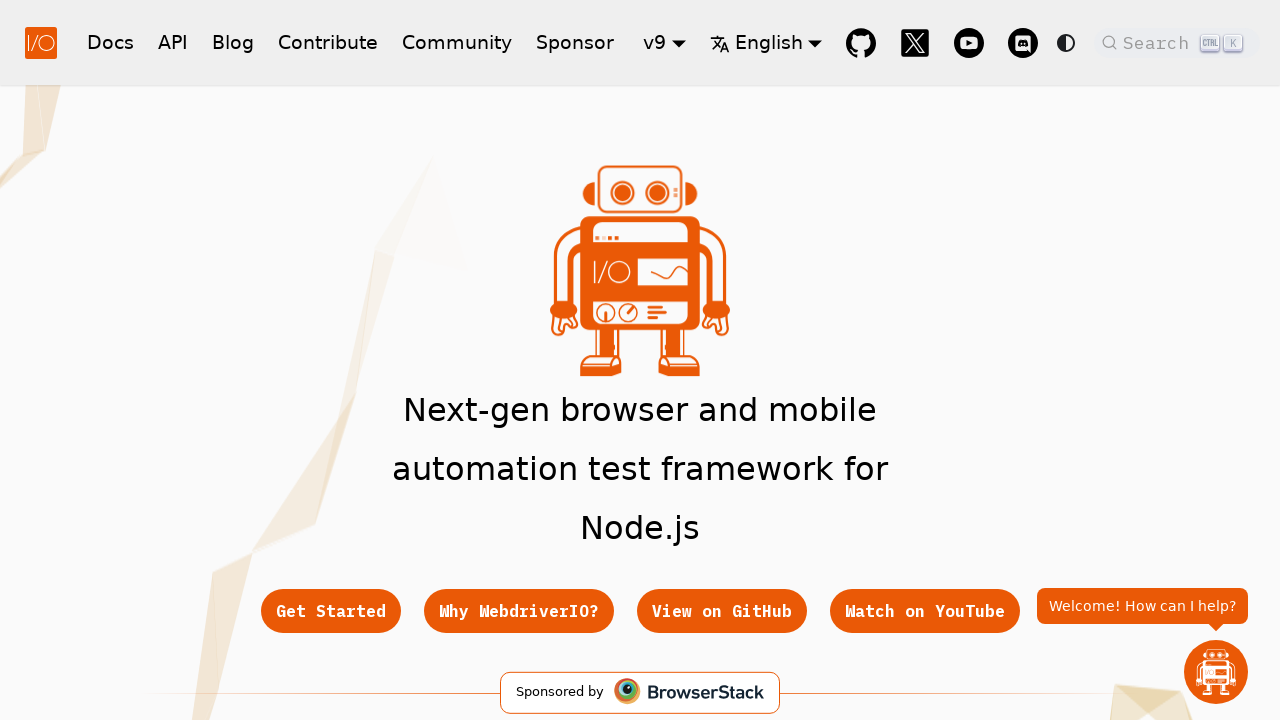

Located the first dropdown menu element
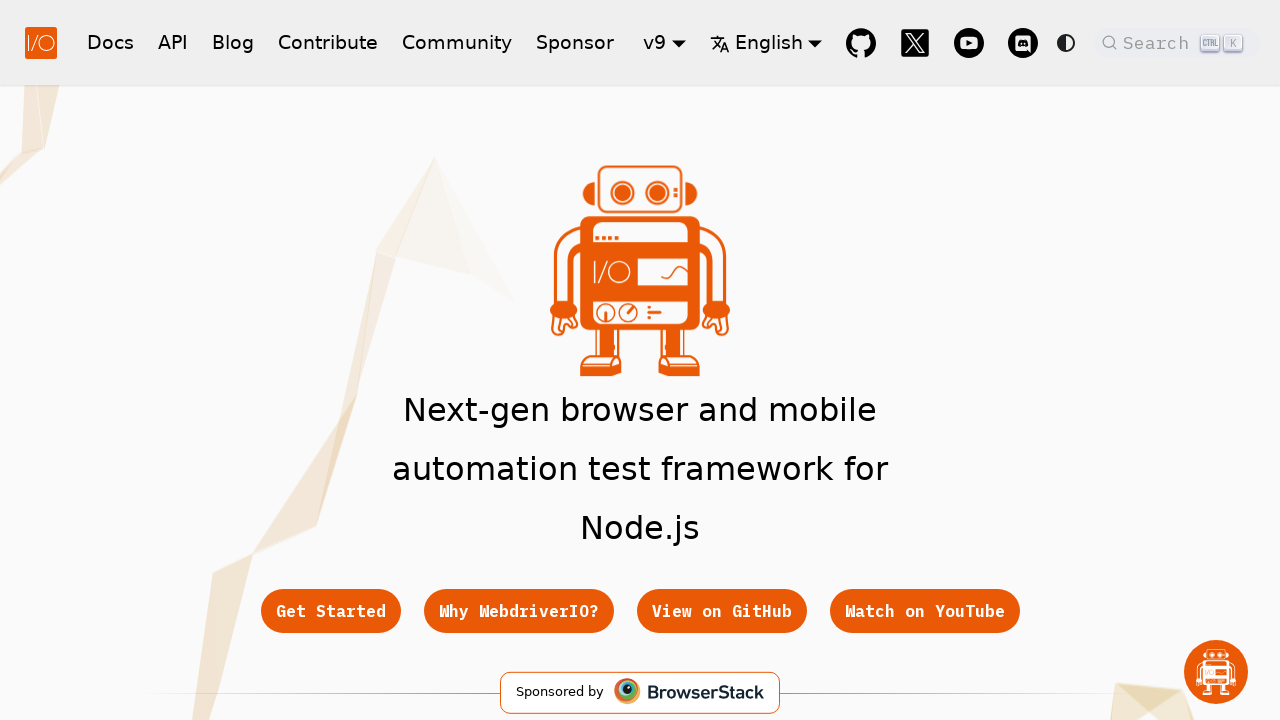

Waited for dropdown menu to be attached to DOM
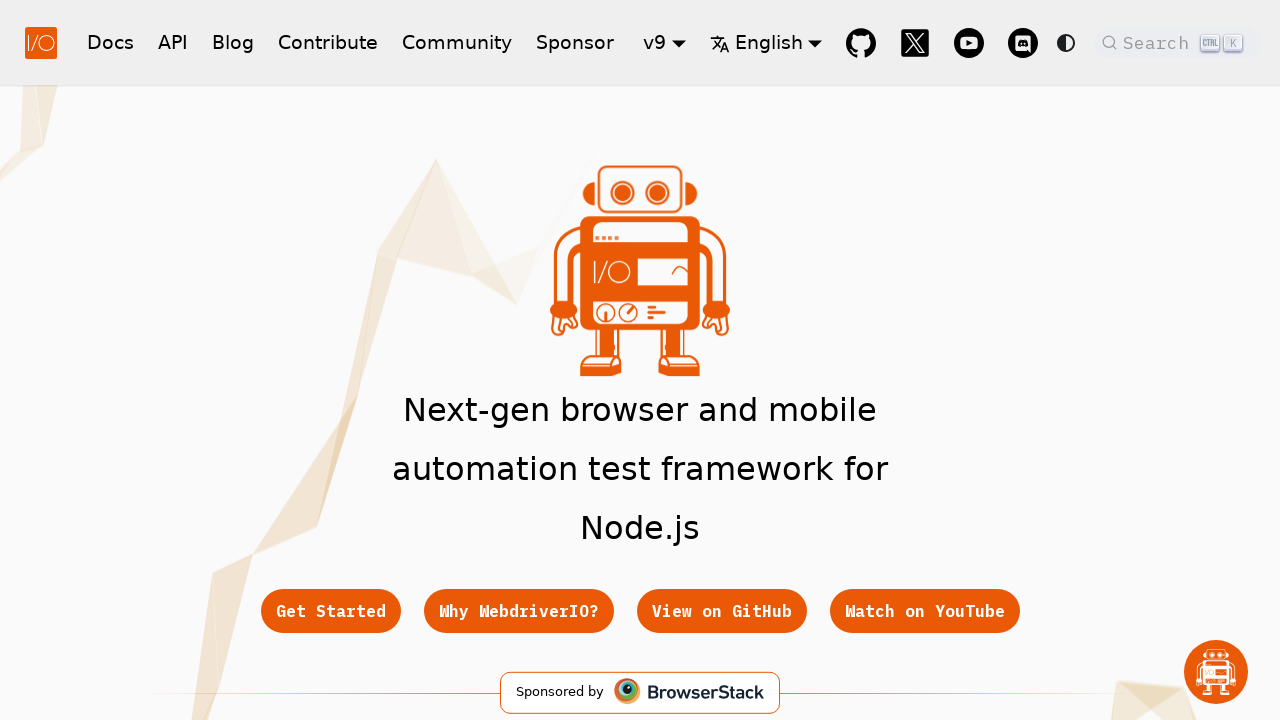

Retrieved outer HTML content of dropdown menu element
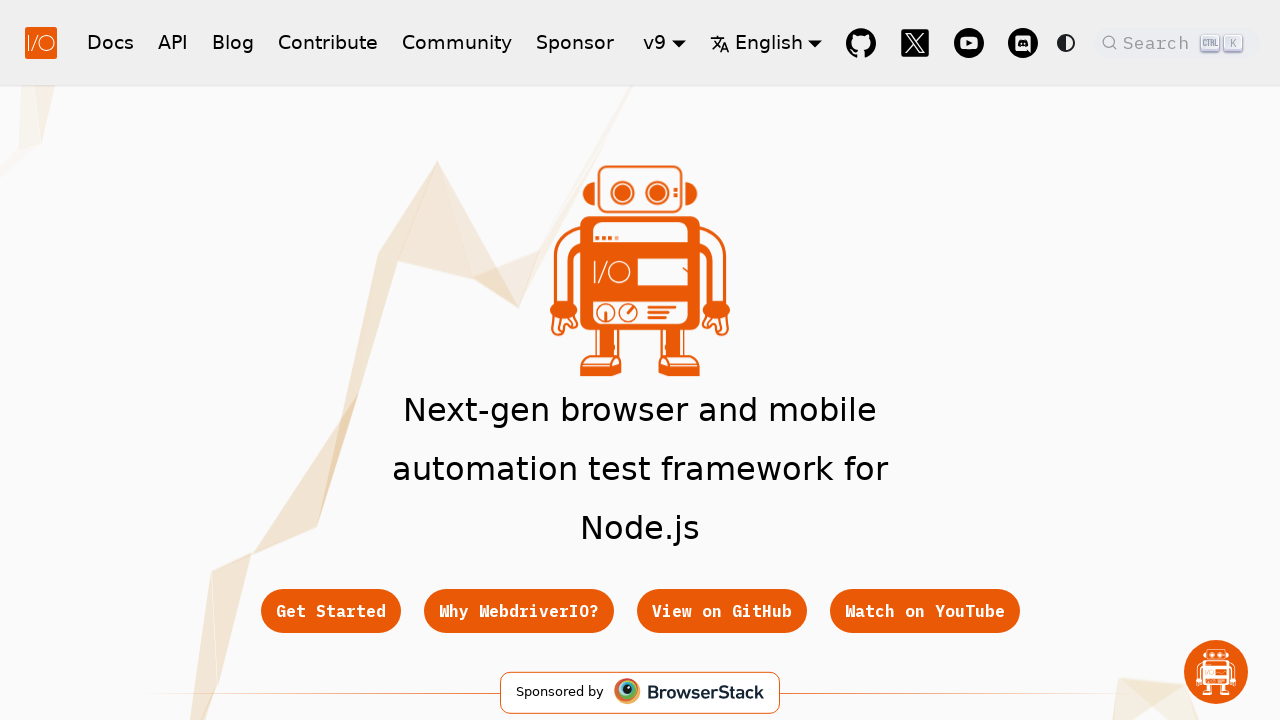

Printed outer HTML content
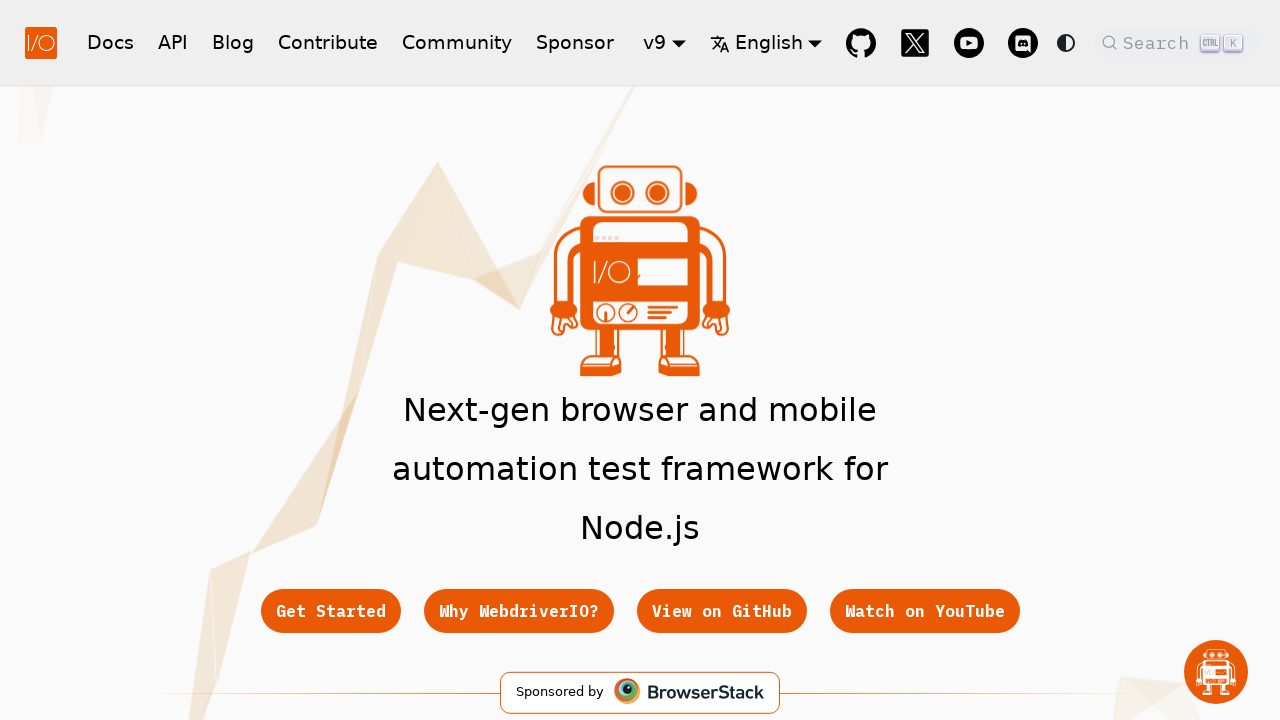

Retrieved inner HTML content of dropdown menu element
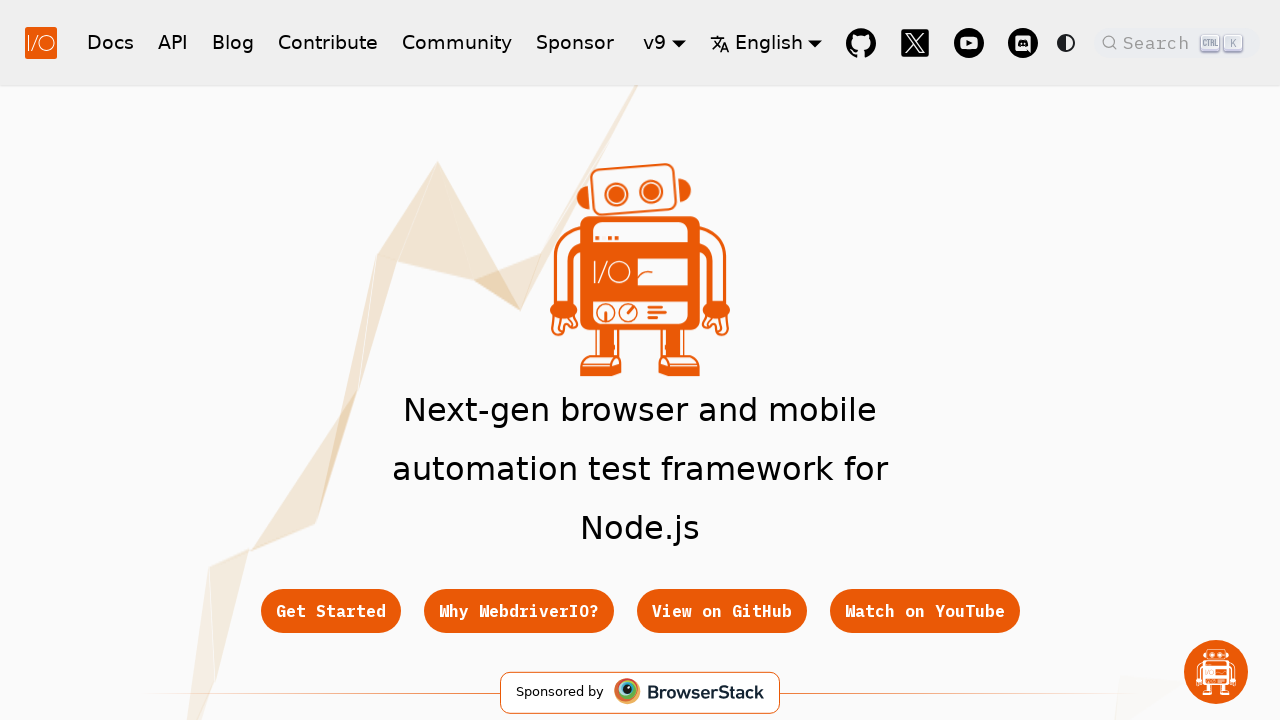

Printed inner HTML content
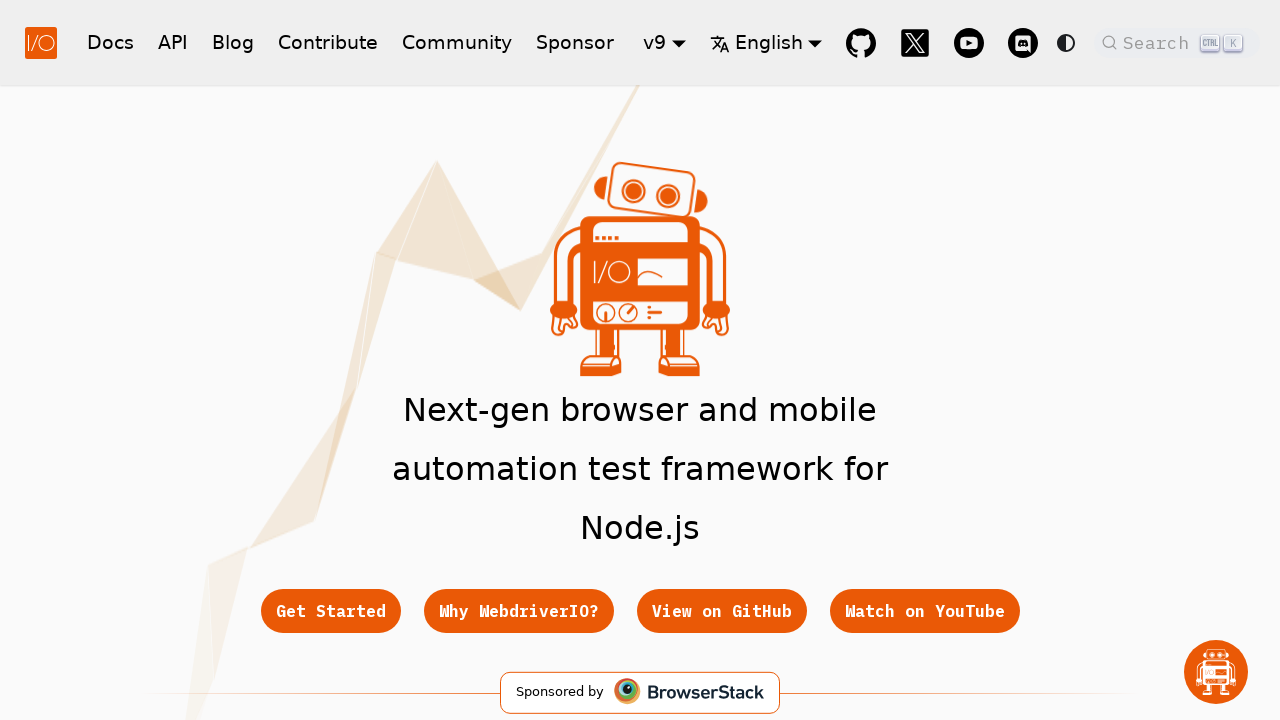

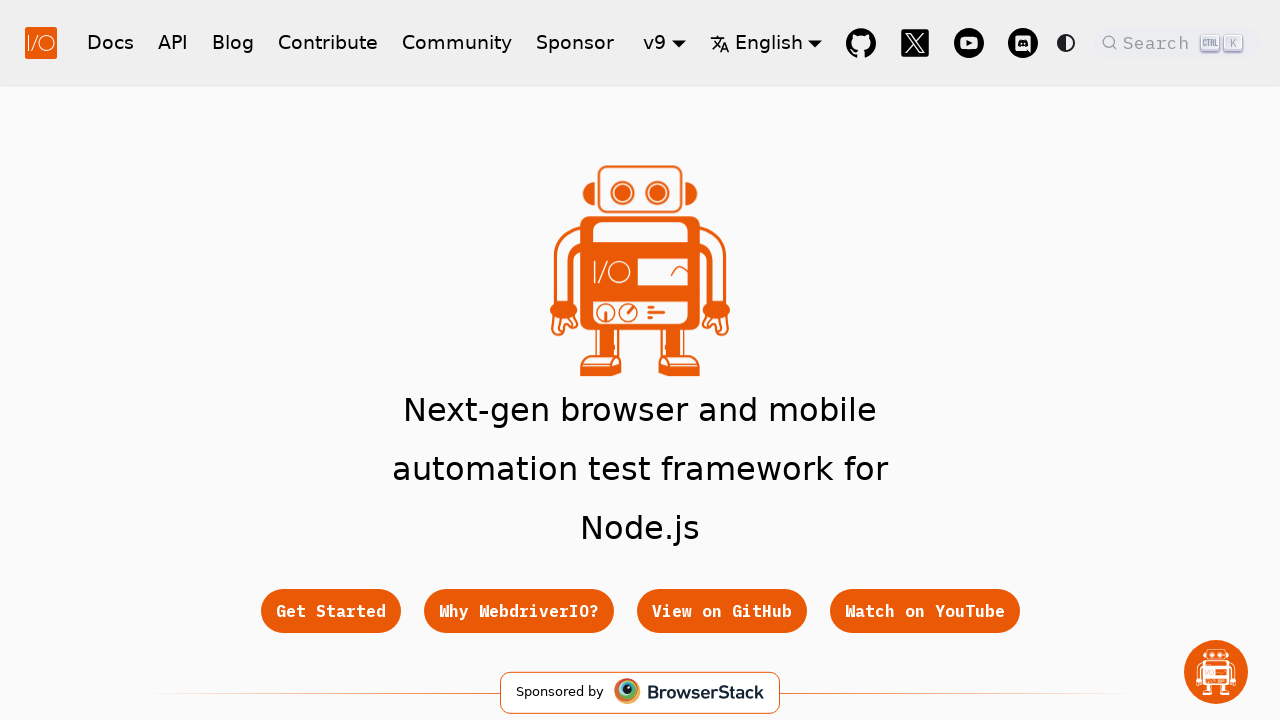